Tests that submitting the login form with a username but empty password displays an error message stating that password is required

Starting URL: https://www.saucedemo.com/

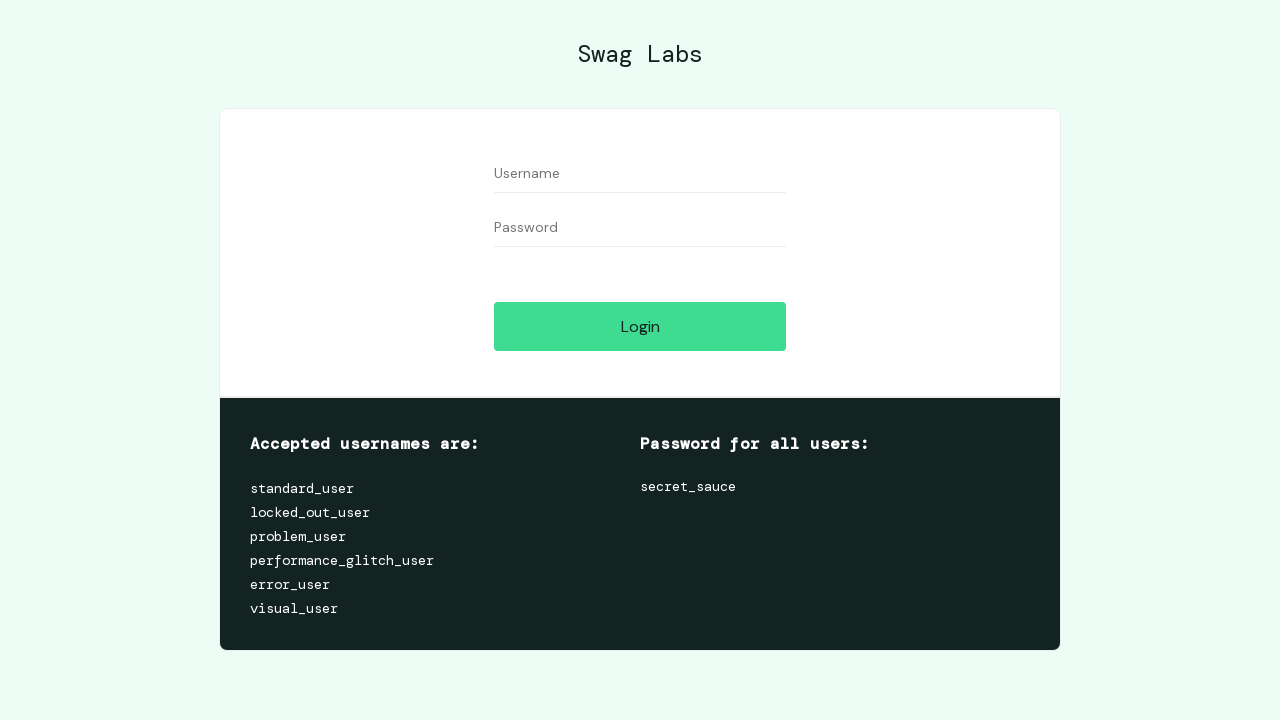

Navigated to Sauce Demo login page
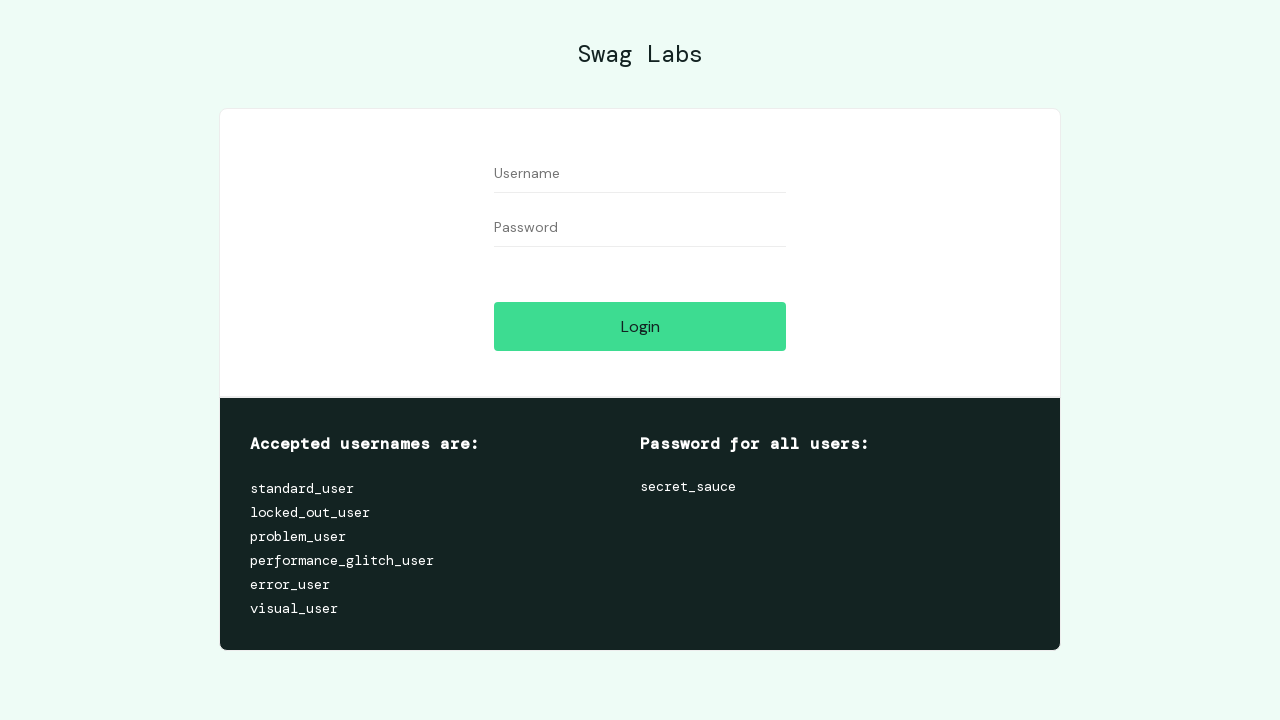

Filled username field with 'testuser123' on #user-name
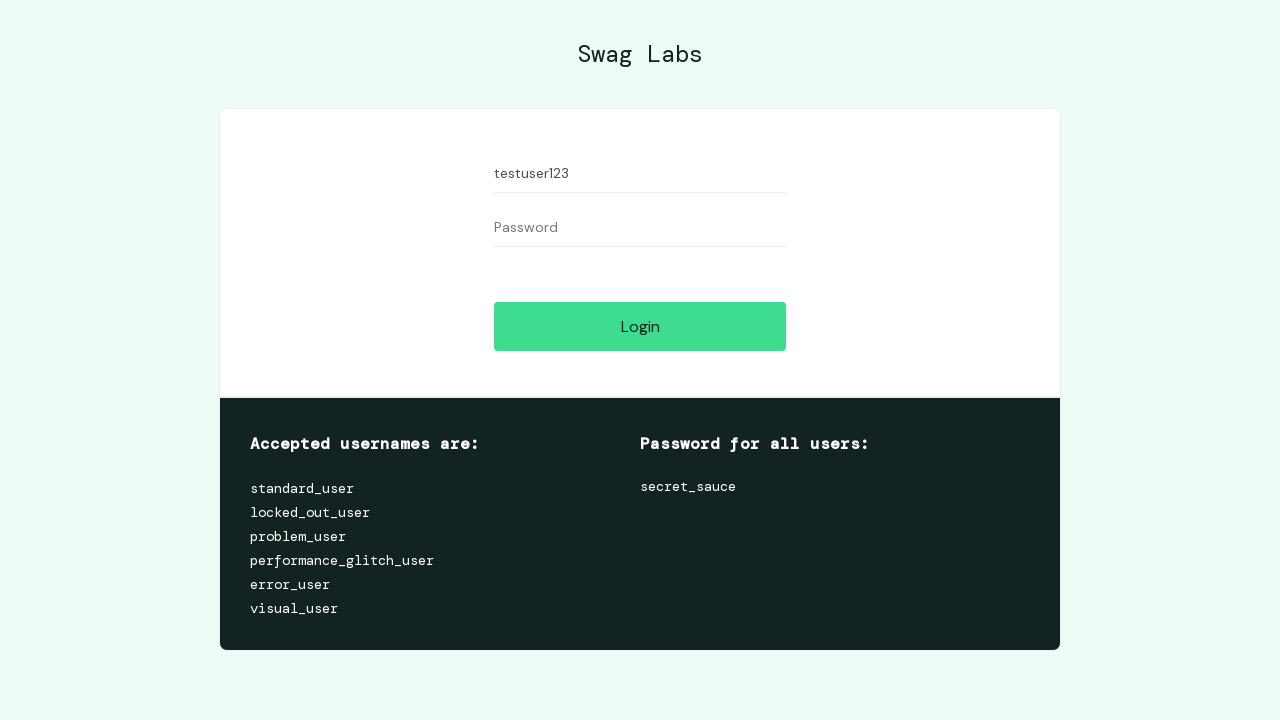

Clicked login button at (640, 326) on #login-button
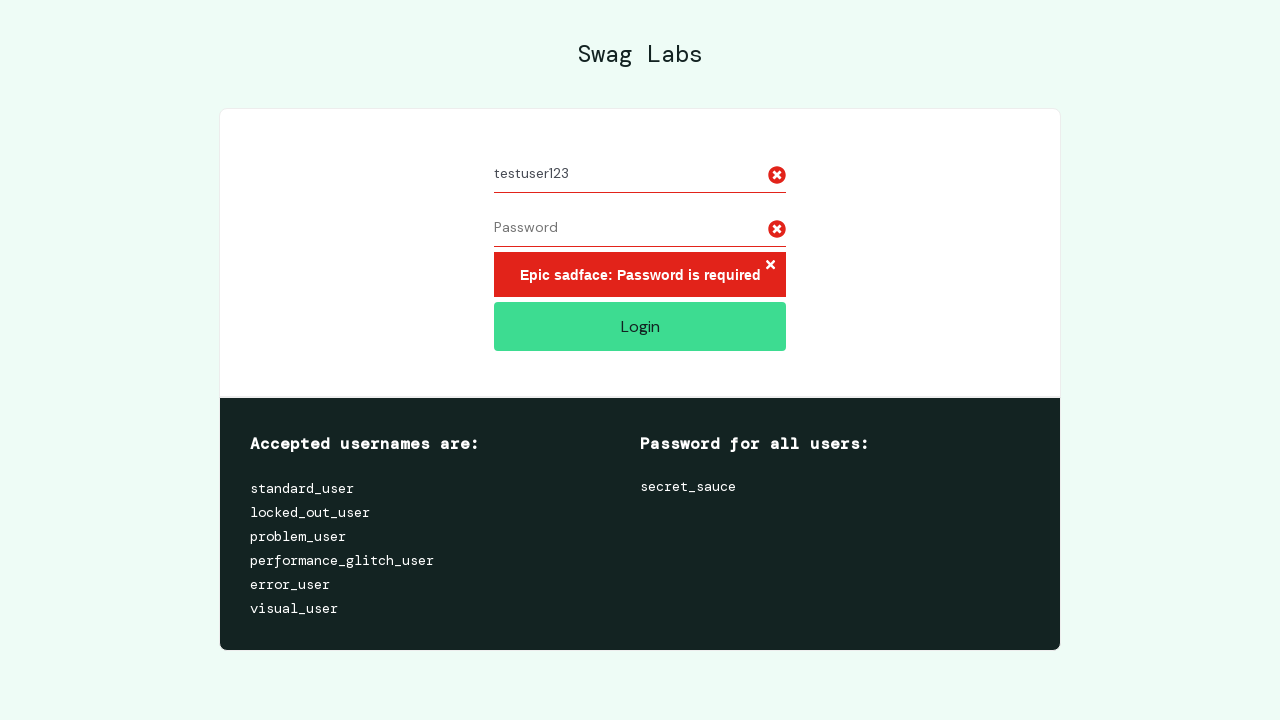

Error message element loaded
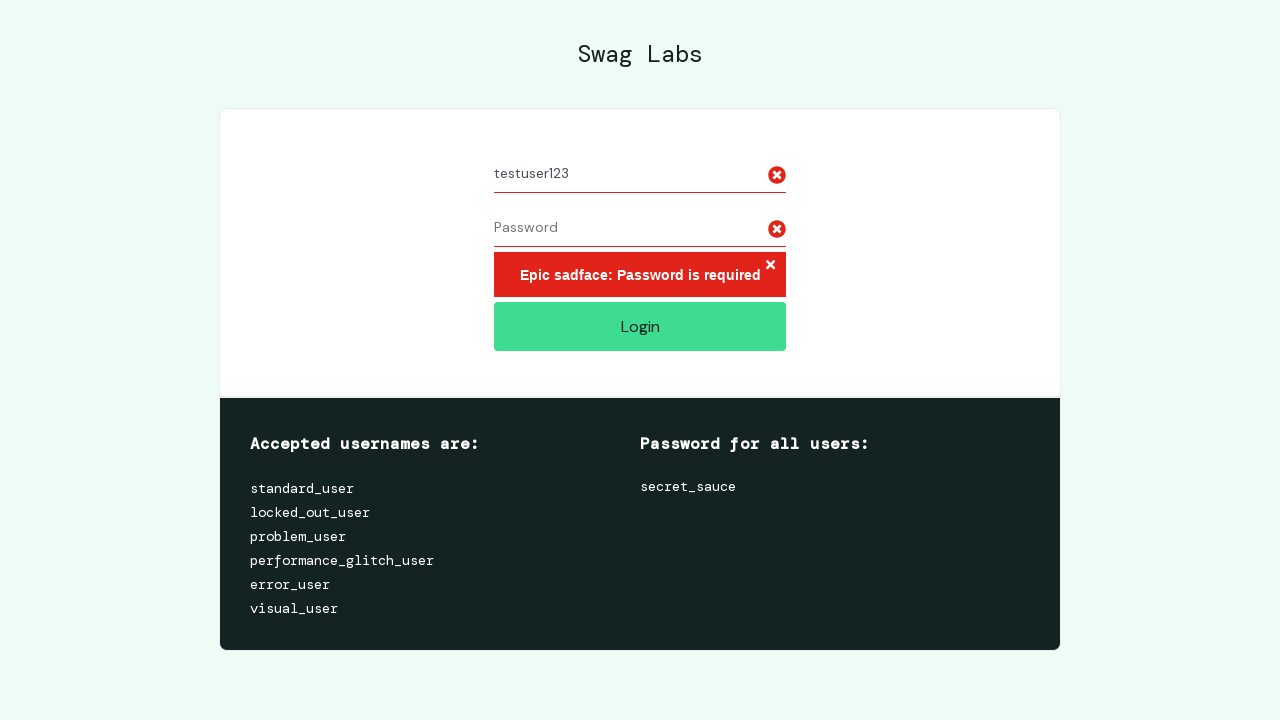

Located error message element
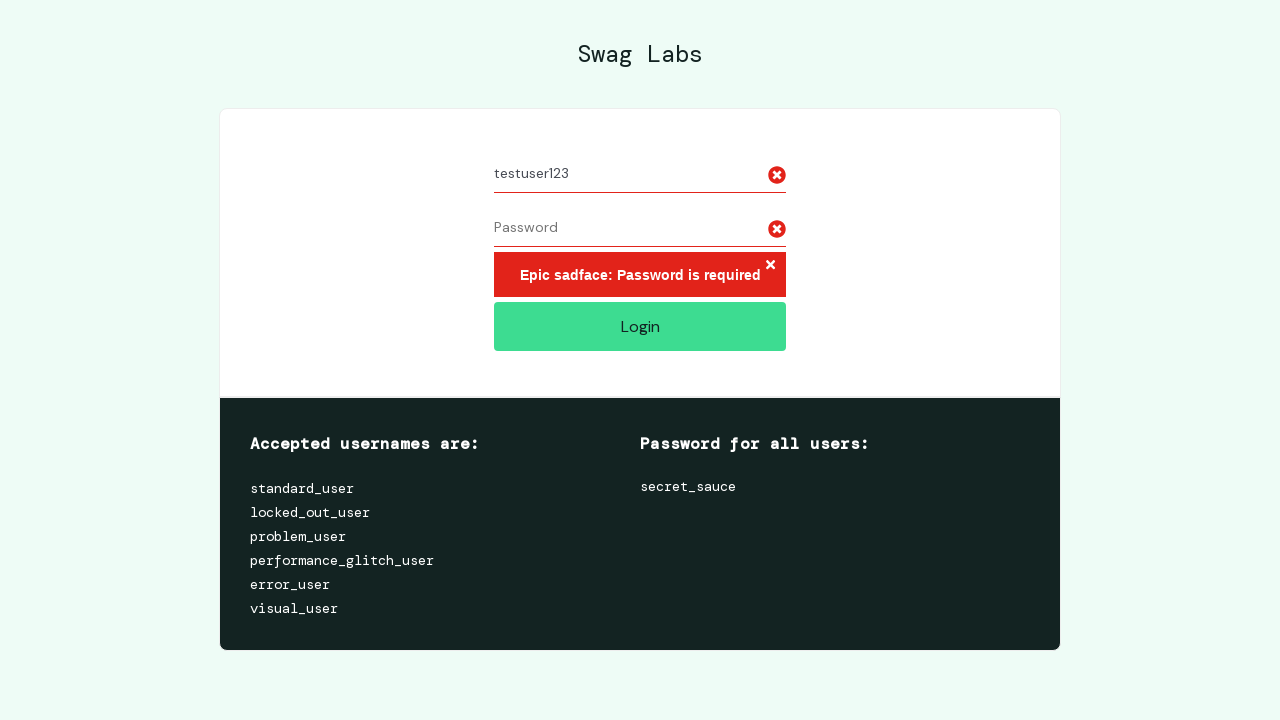

Verified error message states 'Epic sadface: Password is required'
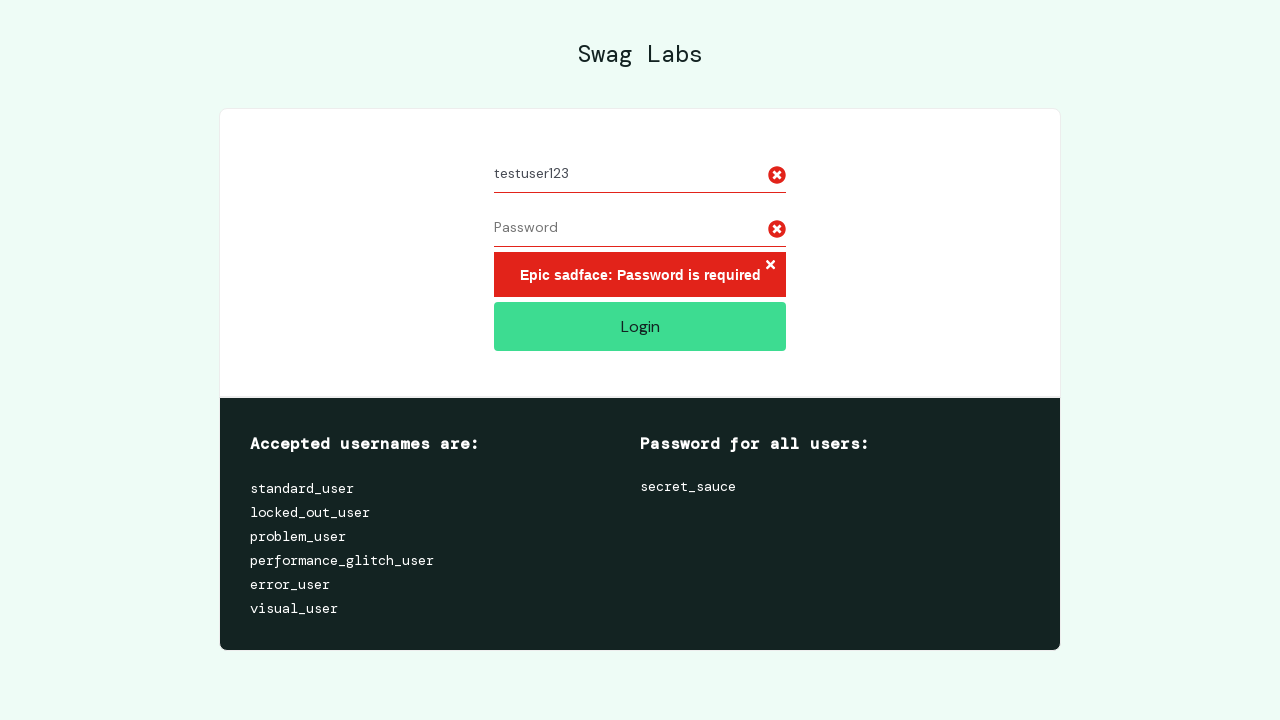

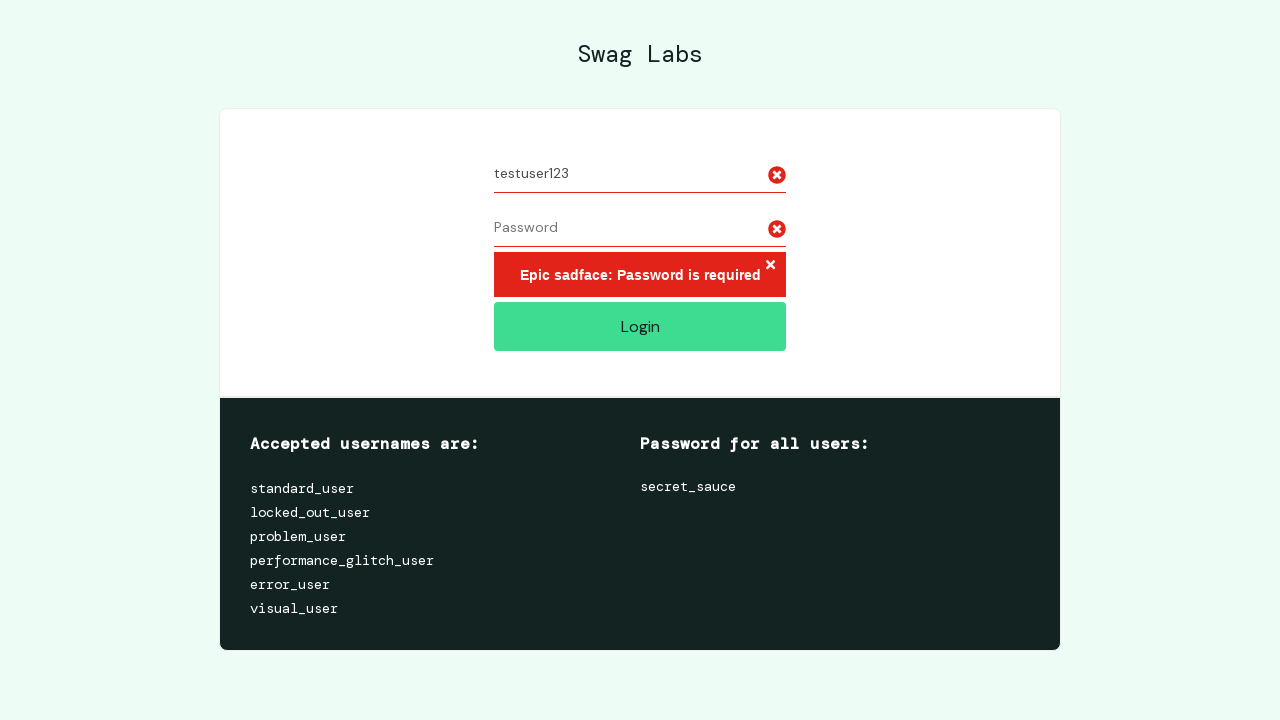